Navigates through multiple pages of cricket news articles on Setopati website, verifying that article listings load correctly on each page.

Starting URL: https://www.setopati.com/sports/cricket?page=1

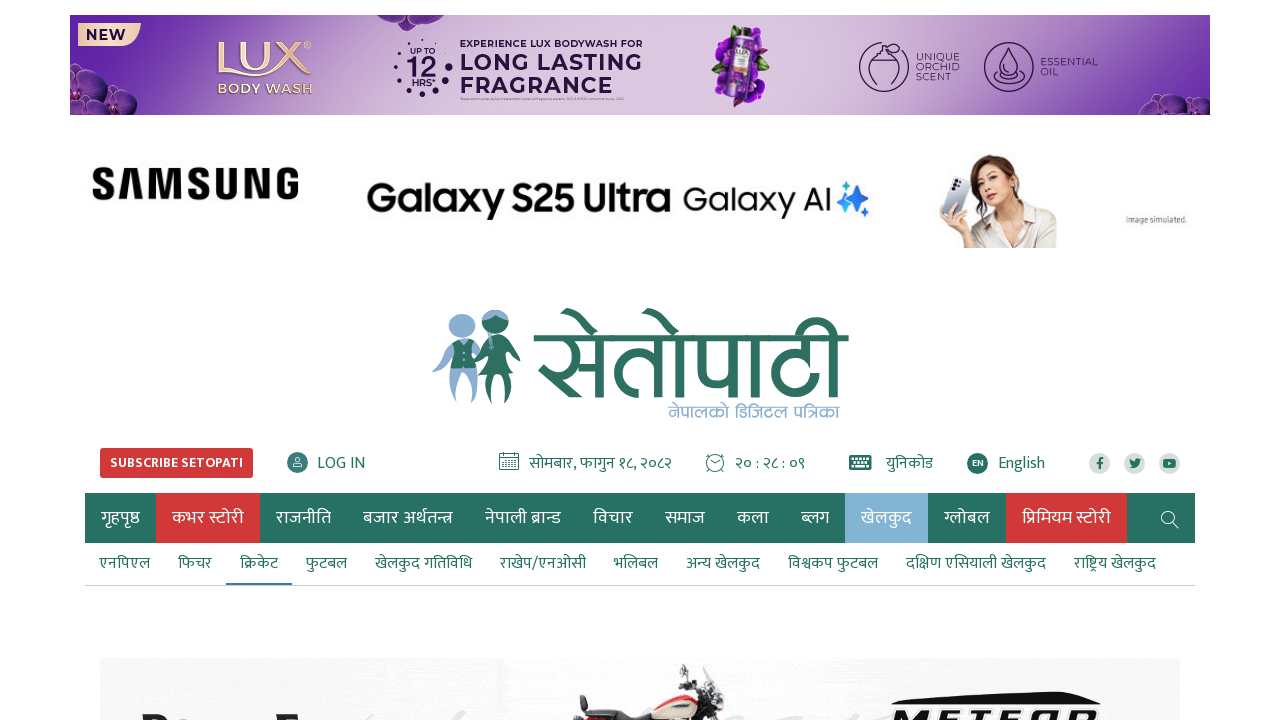

Waited for articles to load on page 1
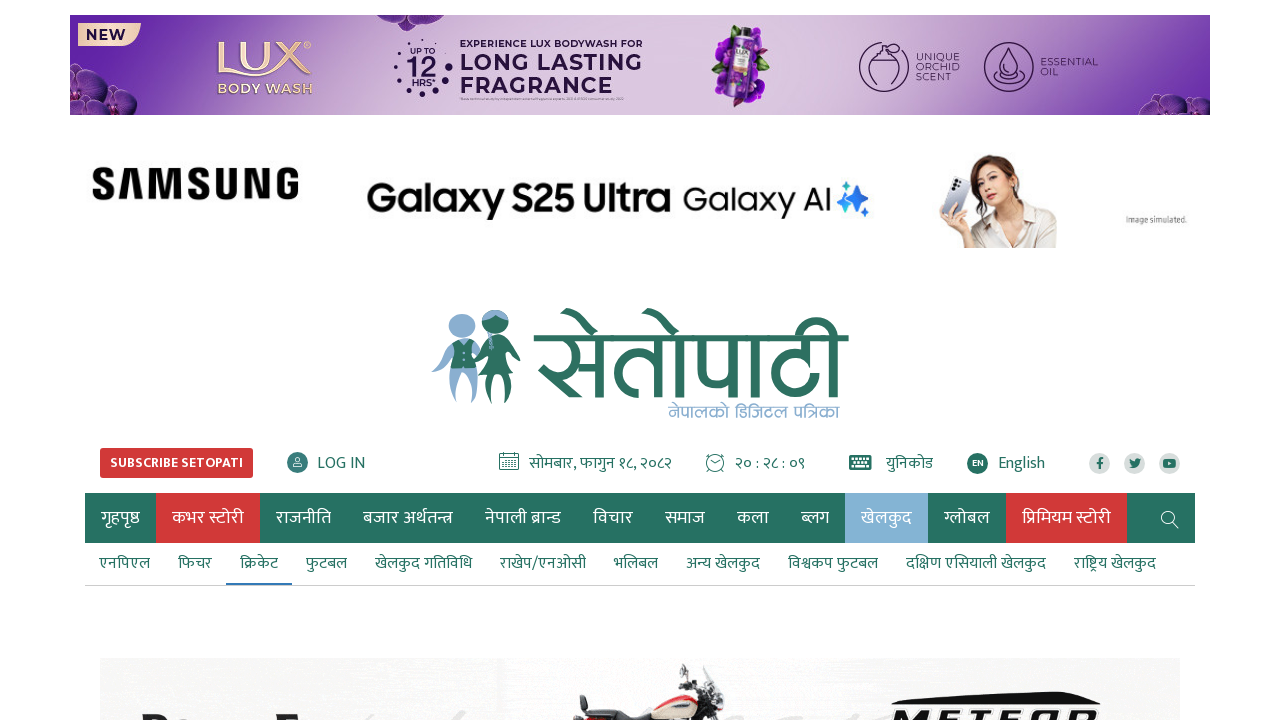

Verified that articles are present on page 1
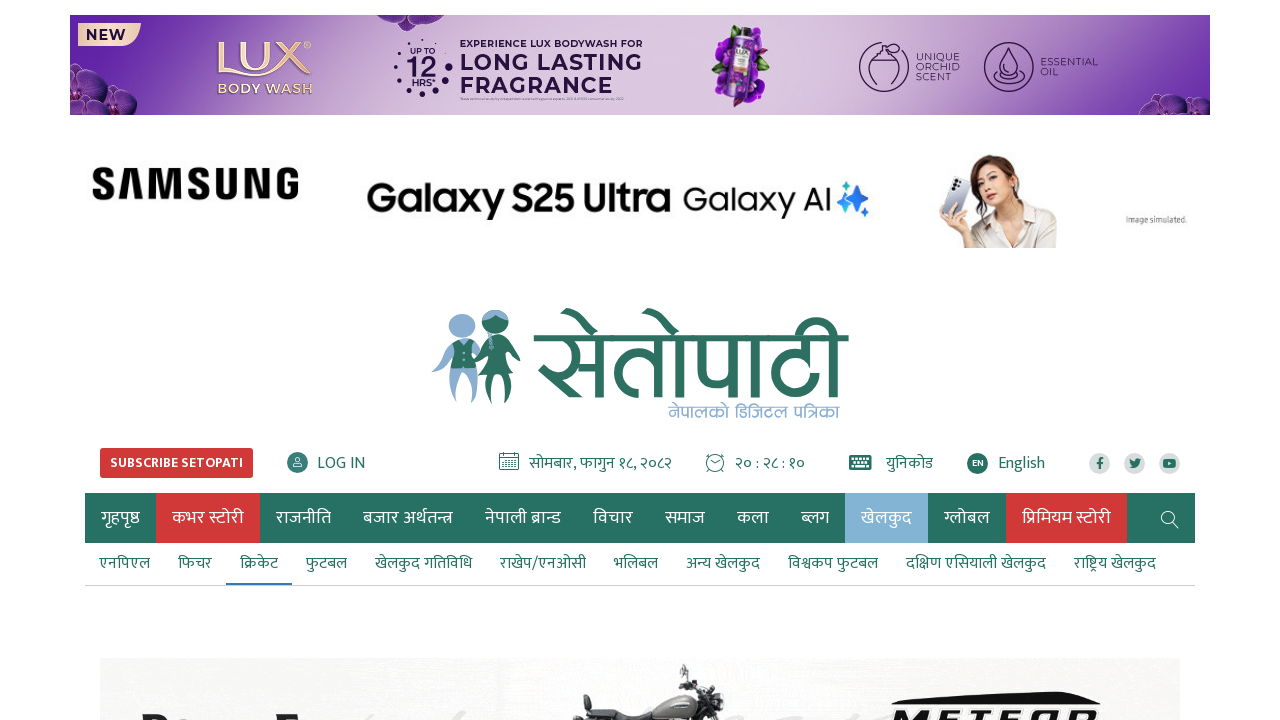

Navigated to page 2 of cricket news
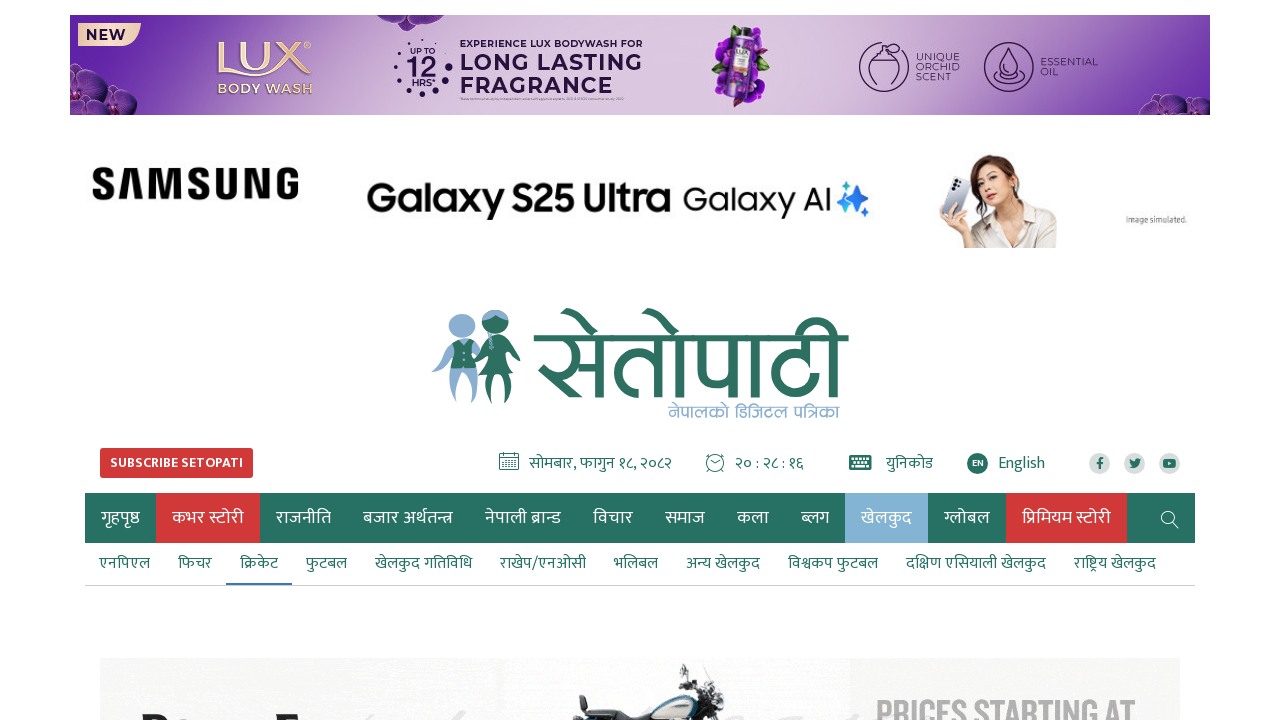

Waited for articles to load on page 2
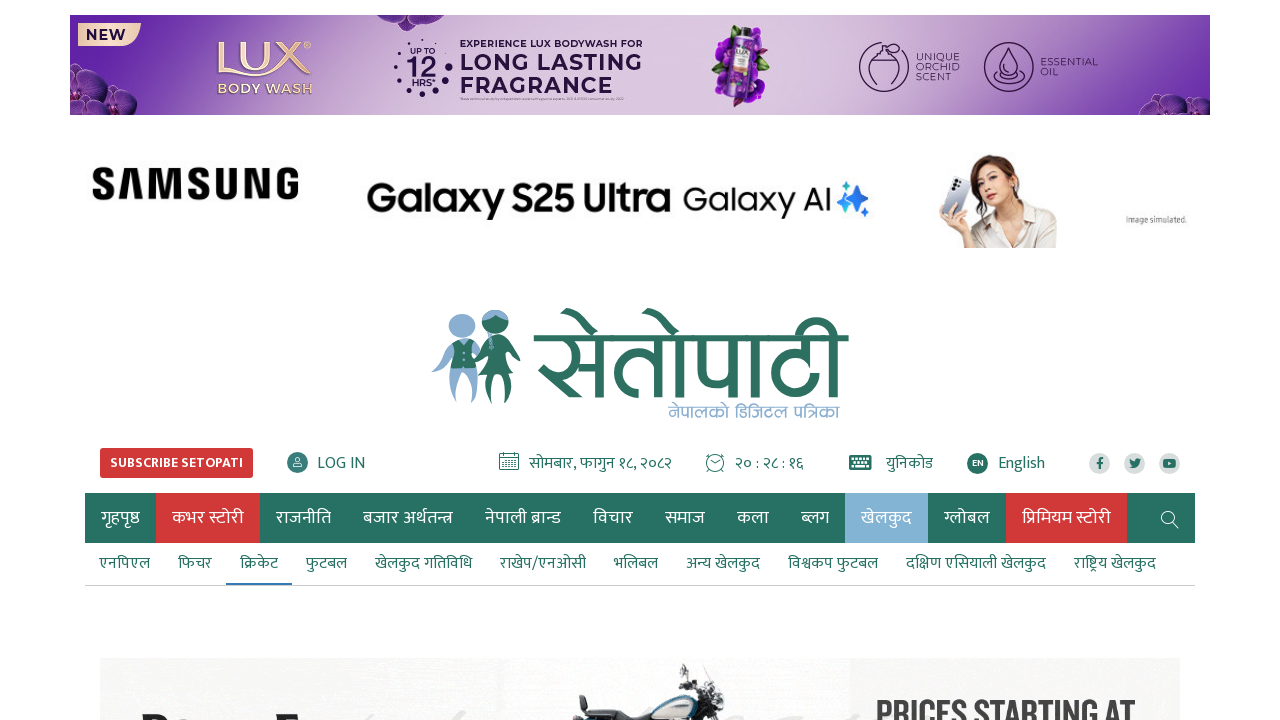

Verified that articles are present on page 2
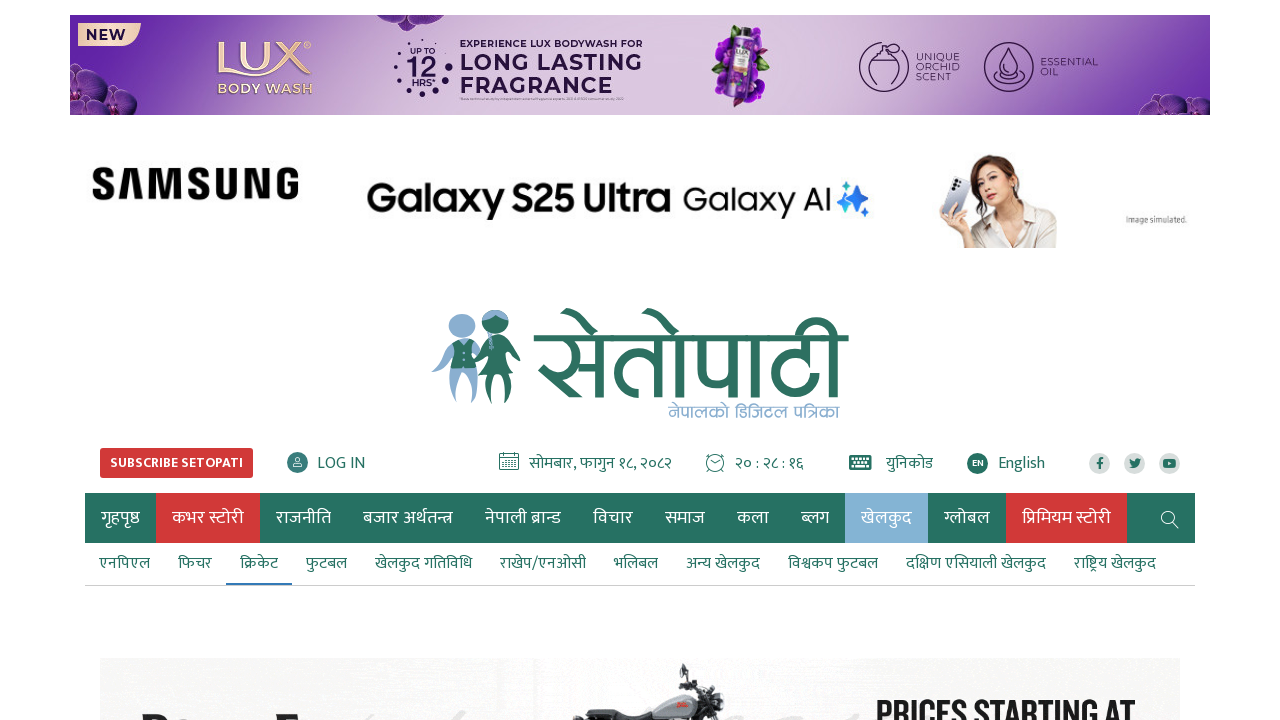

Navigated to page 3 of cricket news
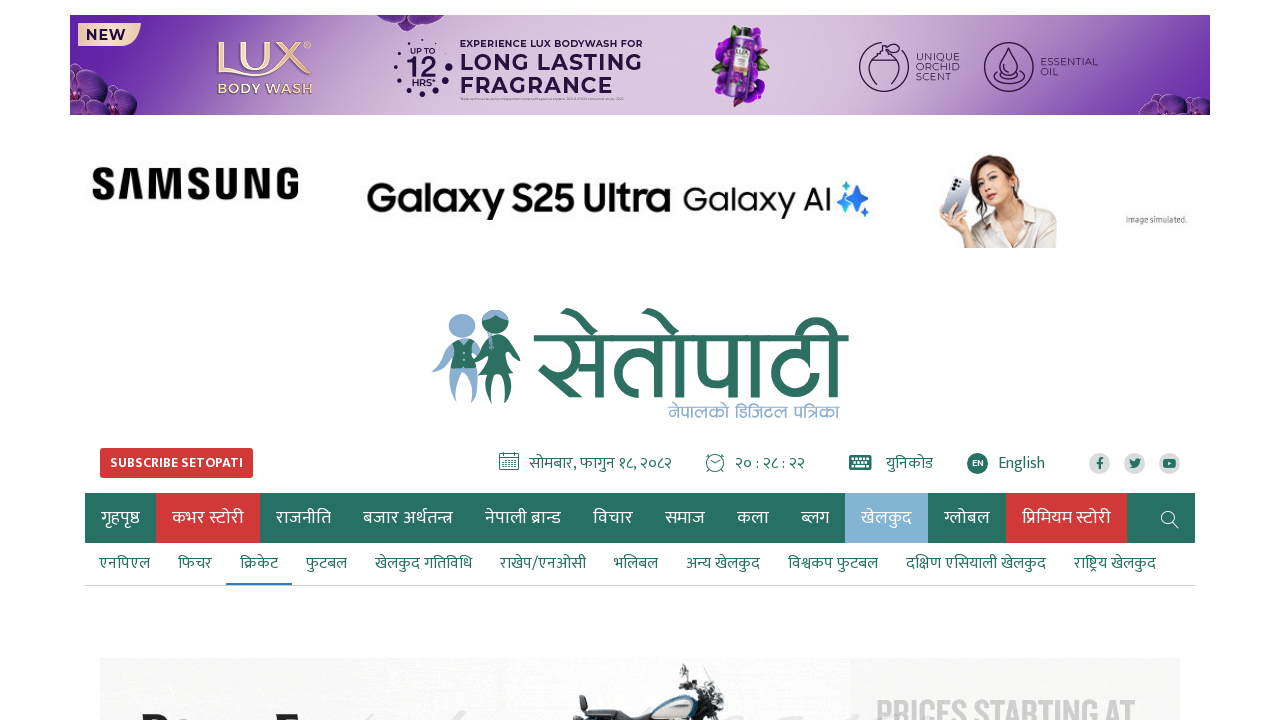

Waited for articles to load on page 3
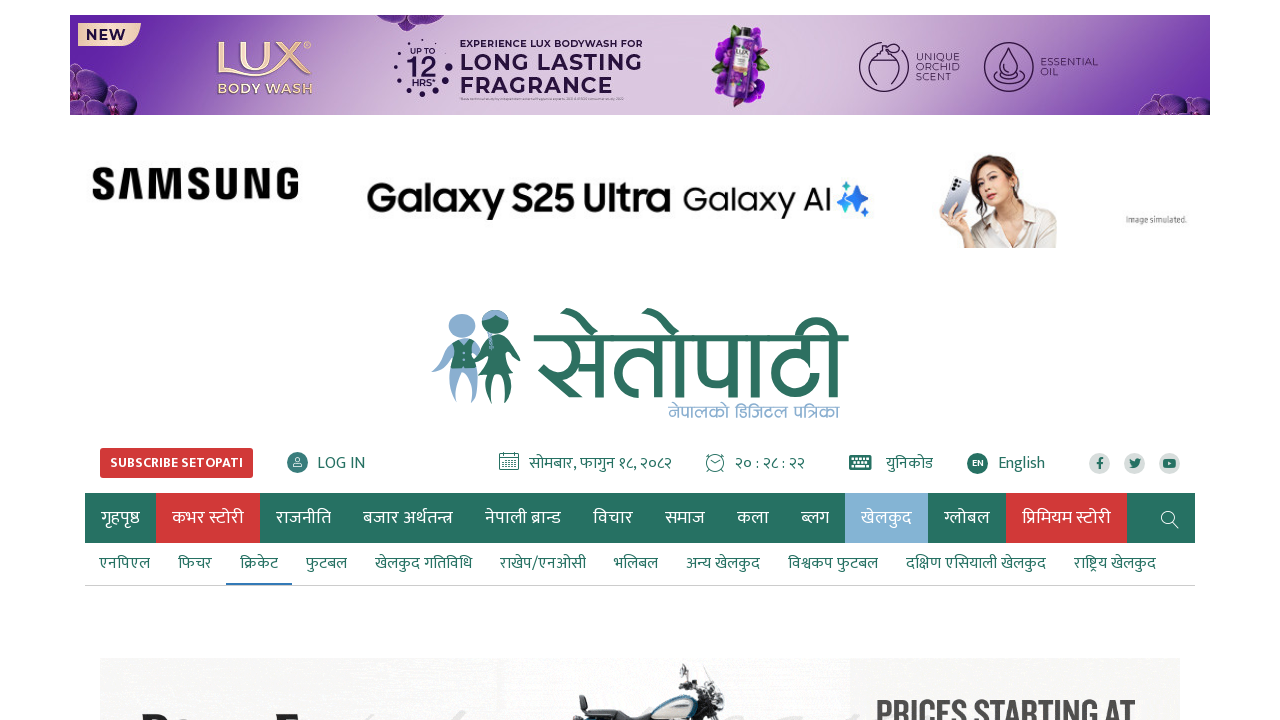

Verified that articles are present on page 3
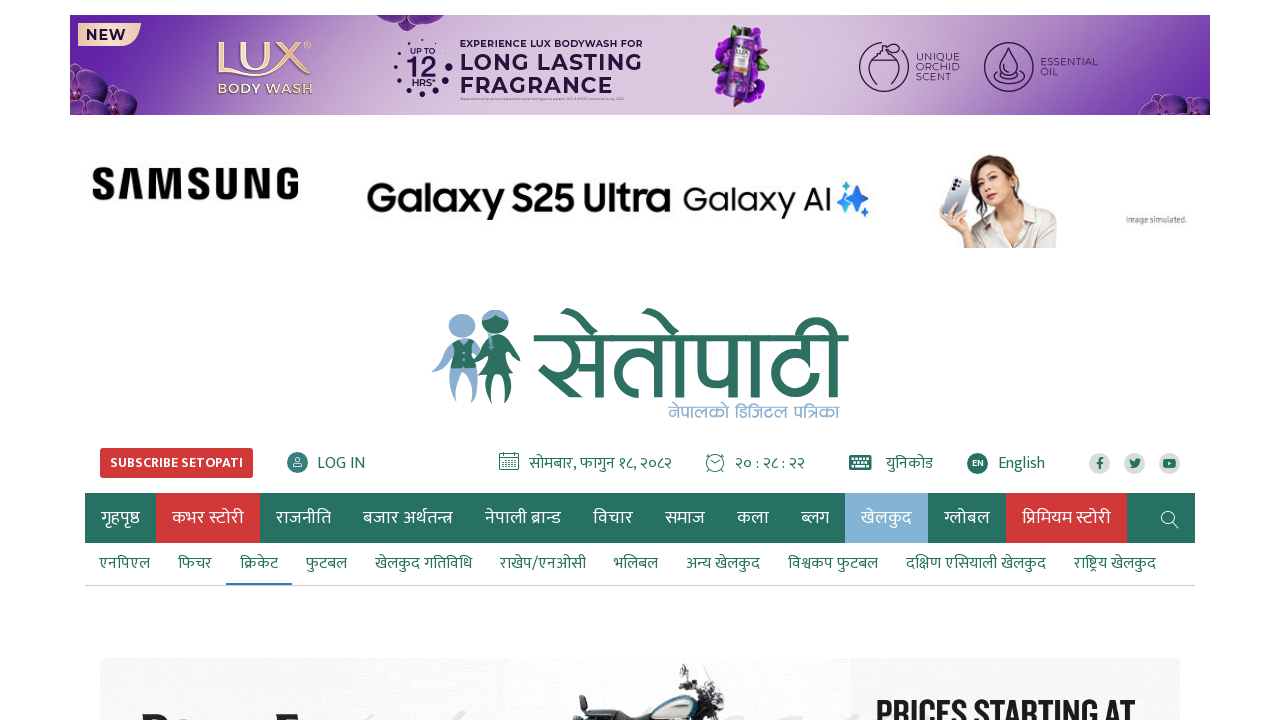

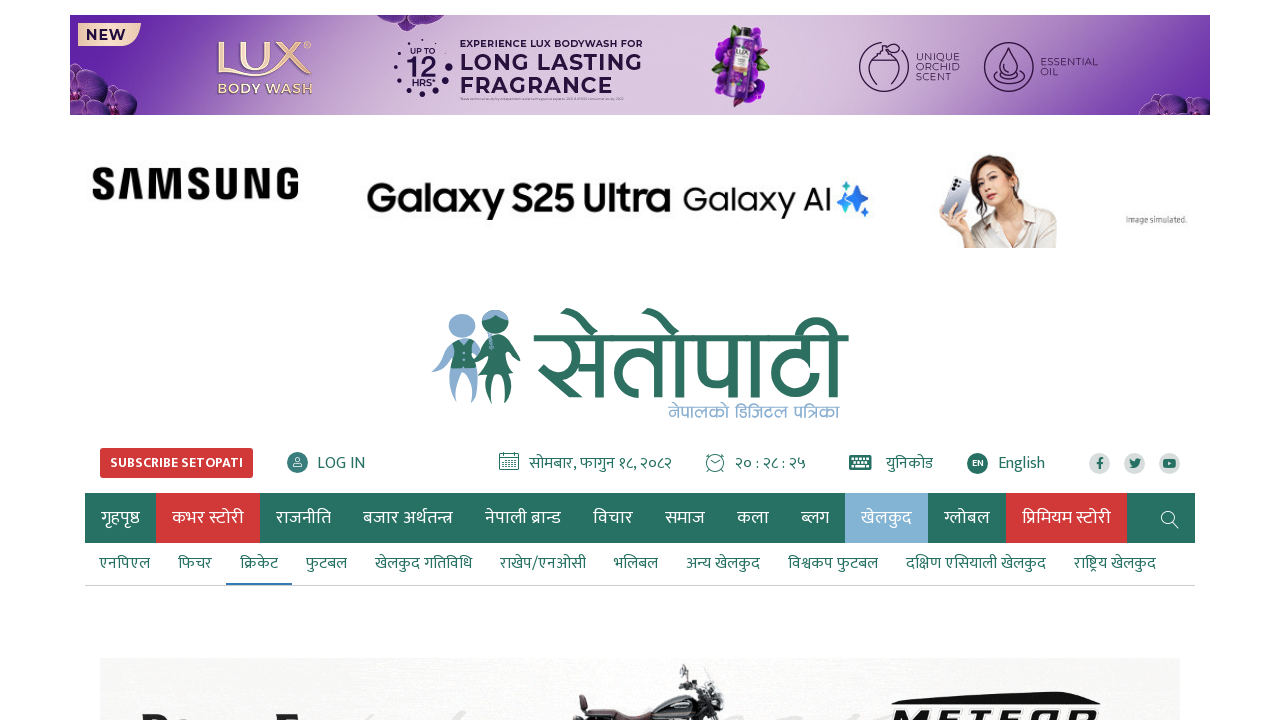